Clicks on the Phones category link on the home page

Starting URL: https://www.demoblaze.com

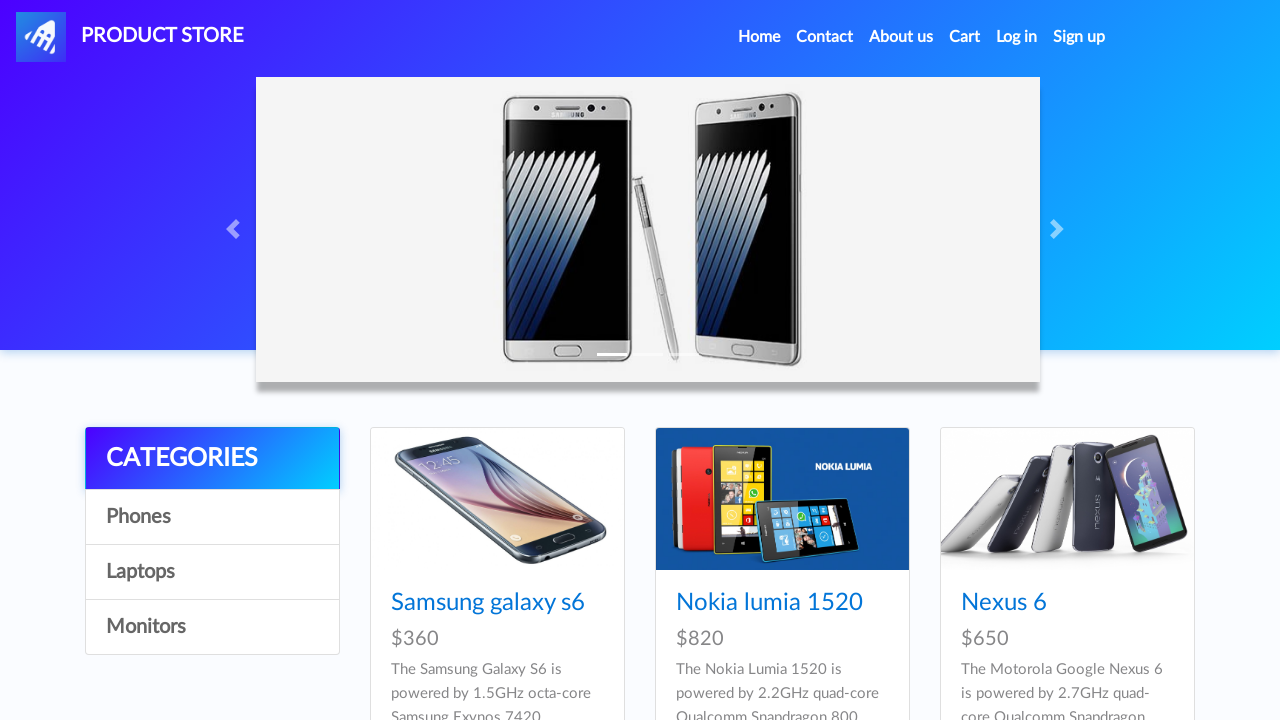

Clicked on the Phones category link on the home page at (212, 517) on a:text('Phones')
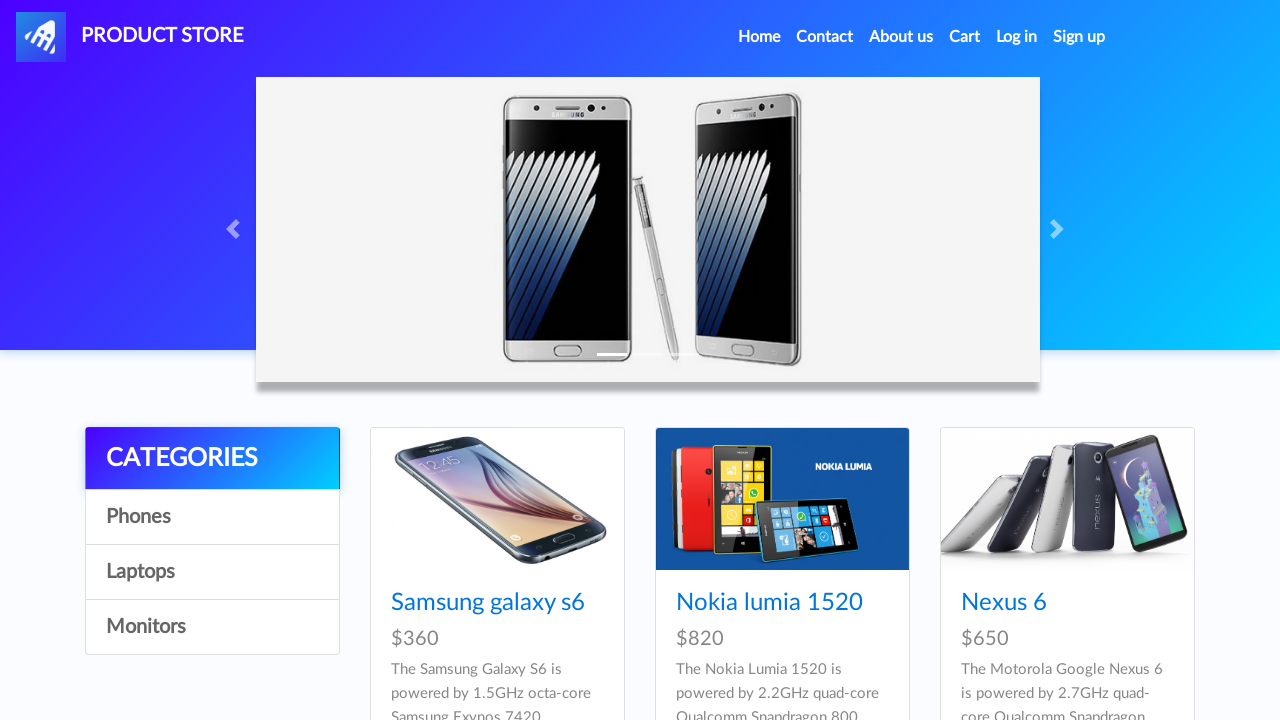

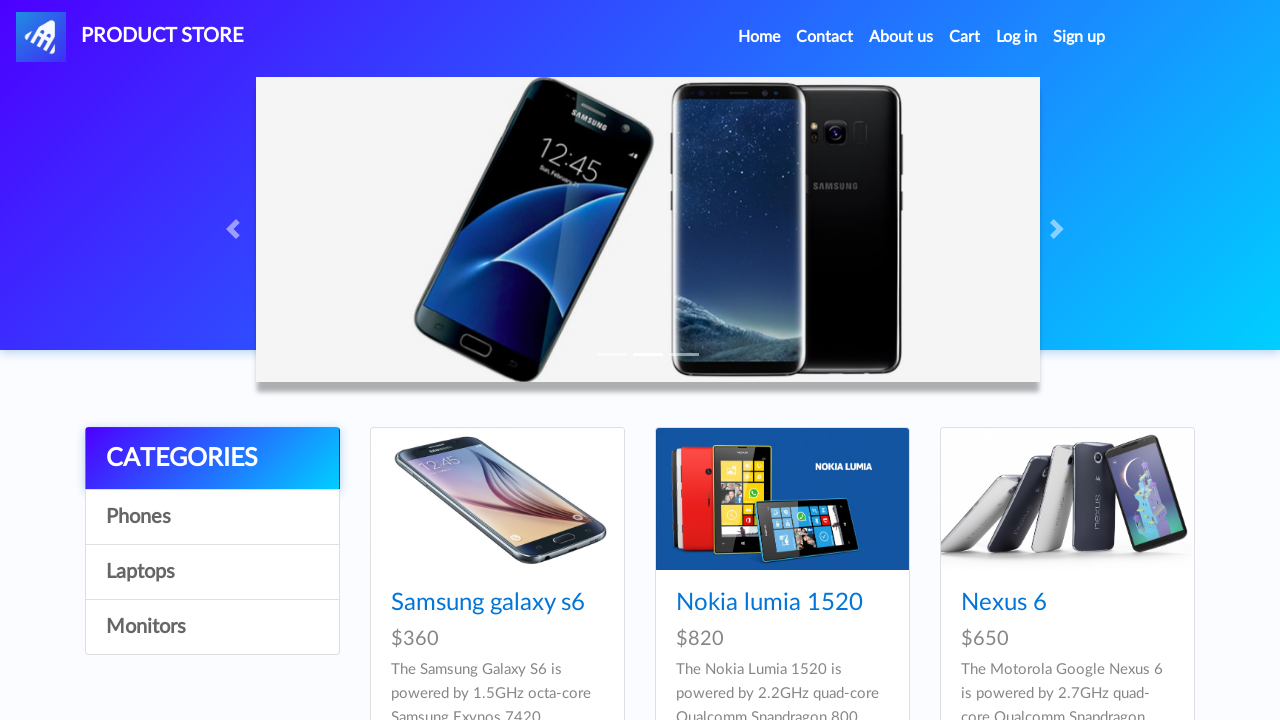